Tests navigation through HTTP status code pages (200, 301, 404, 500) by clicking links and using browser back navigation

Starting URL: https://the-internet.herokuapp.com/status_codes

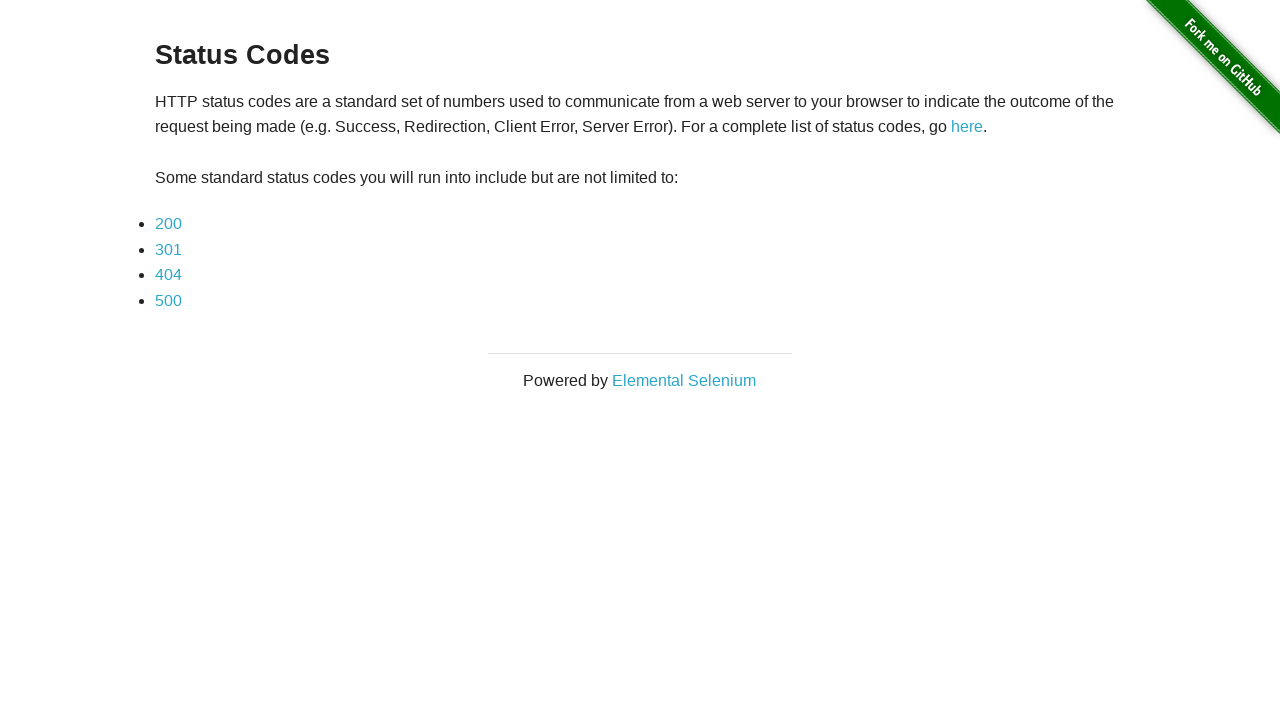

Clicked on 200 status code link at (168, 224) on text=200
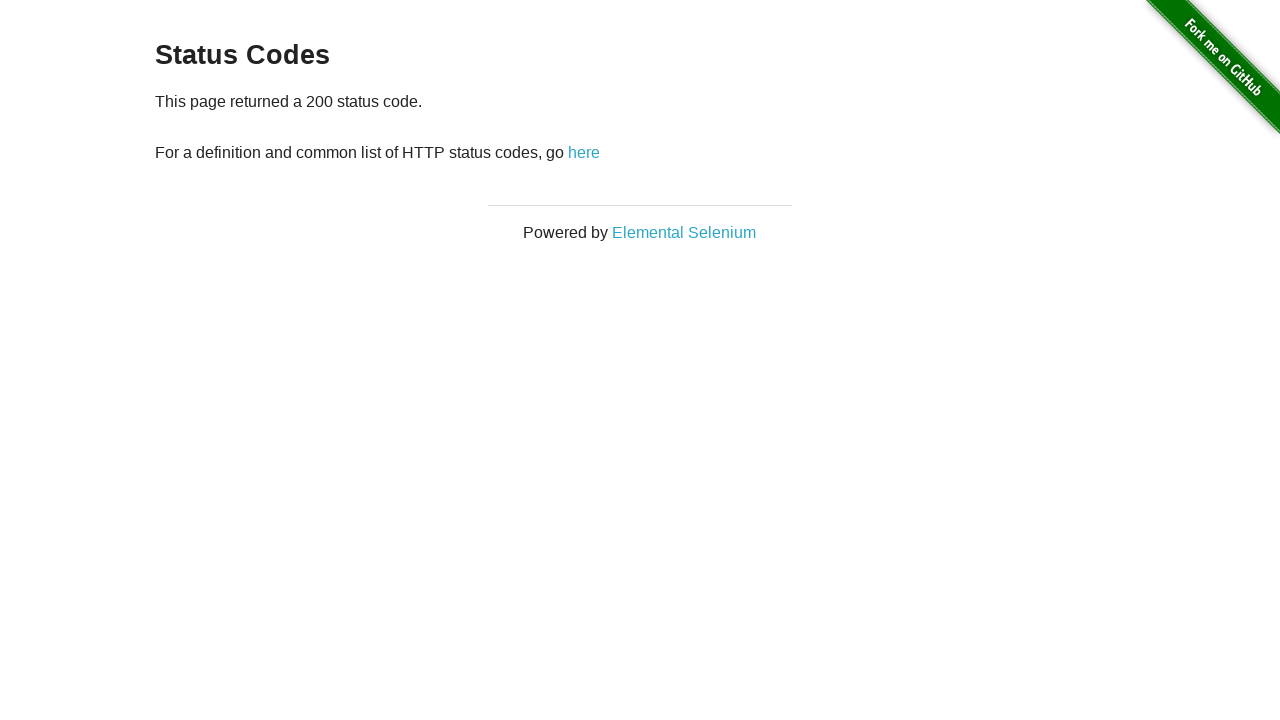

Navigated back from 200 status code page
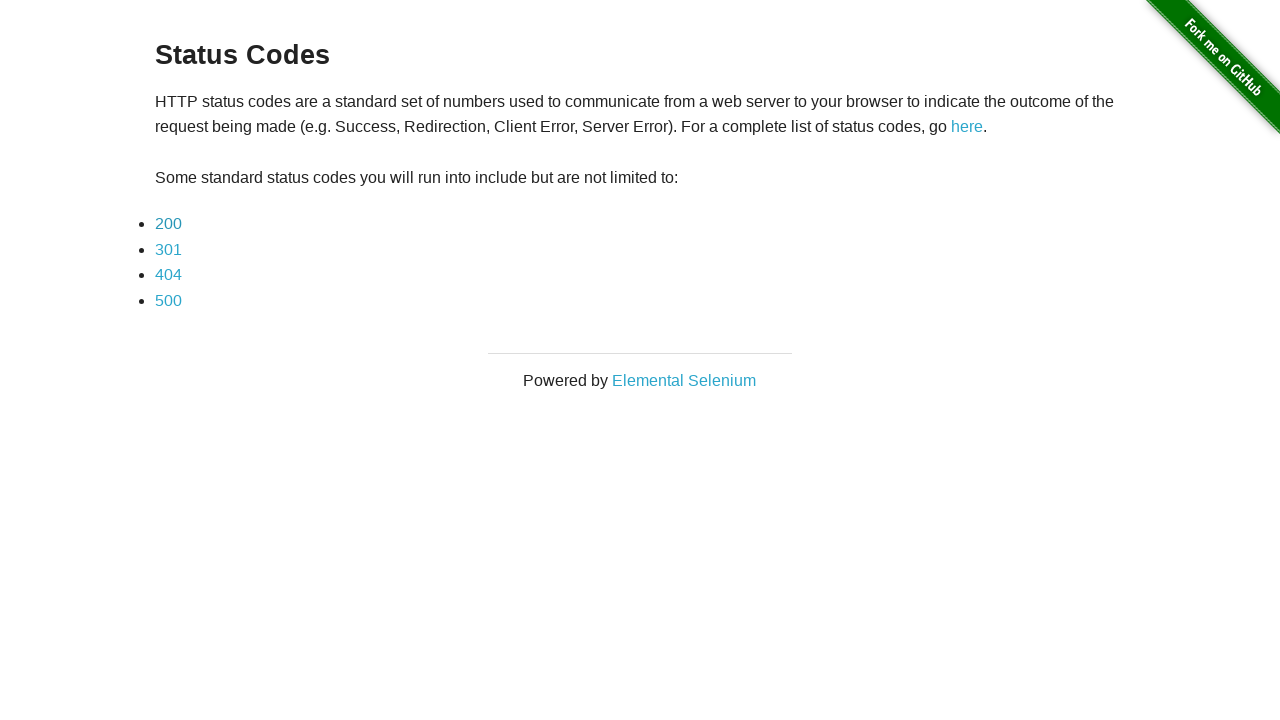

Clicked on 301 status code link at (168, 249) on text=301
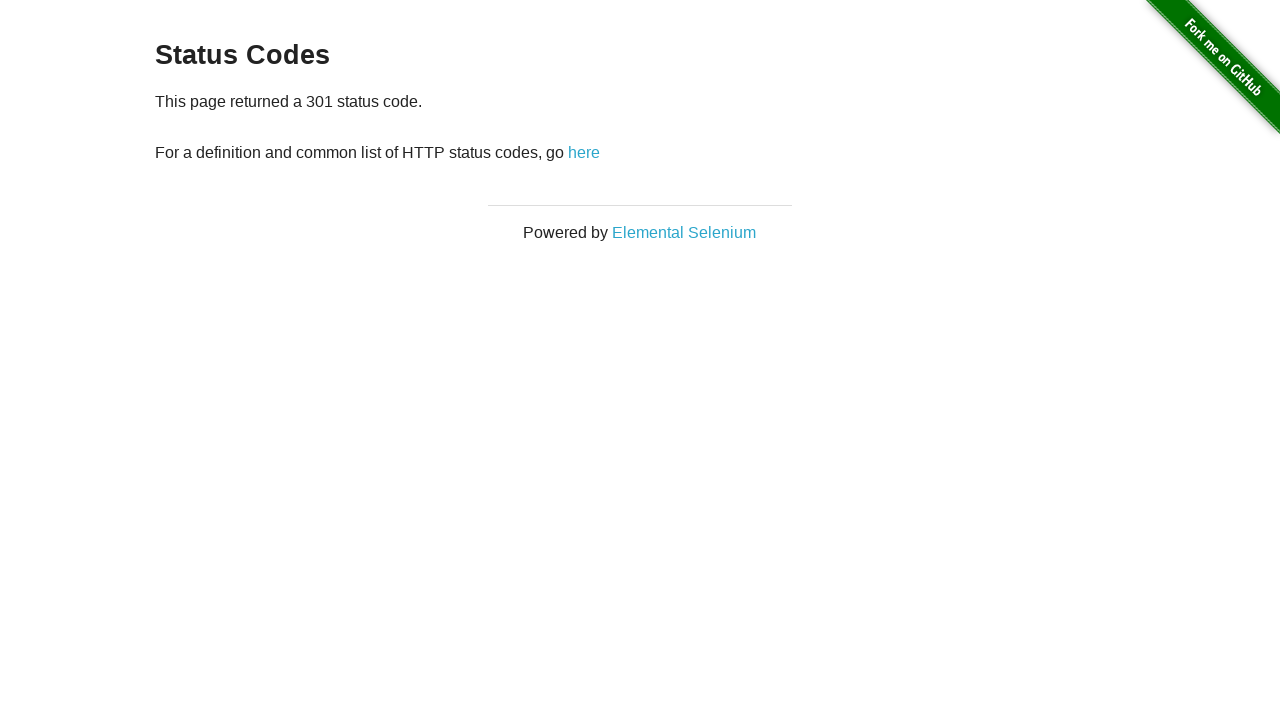

Navigated back from 301 status code page
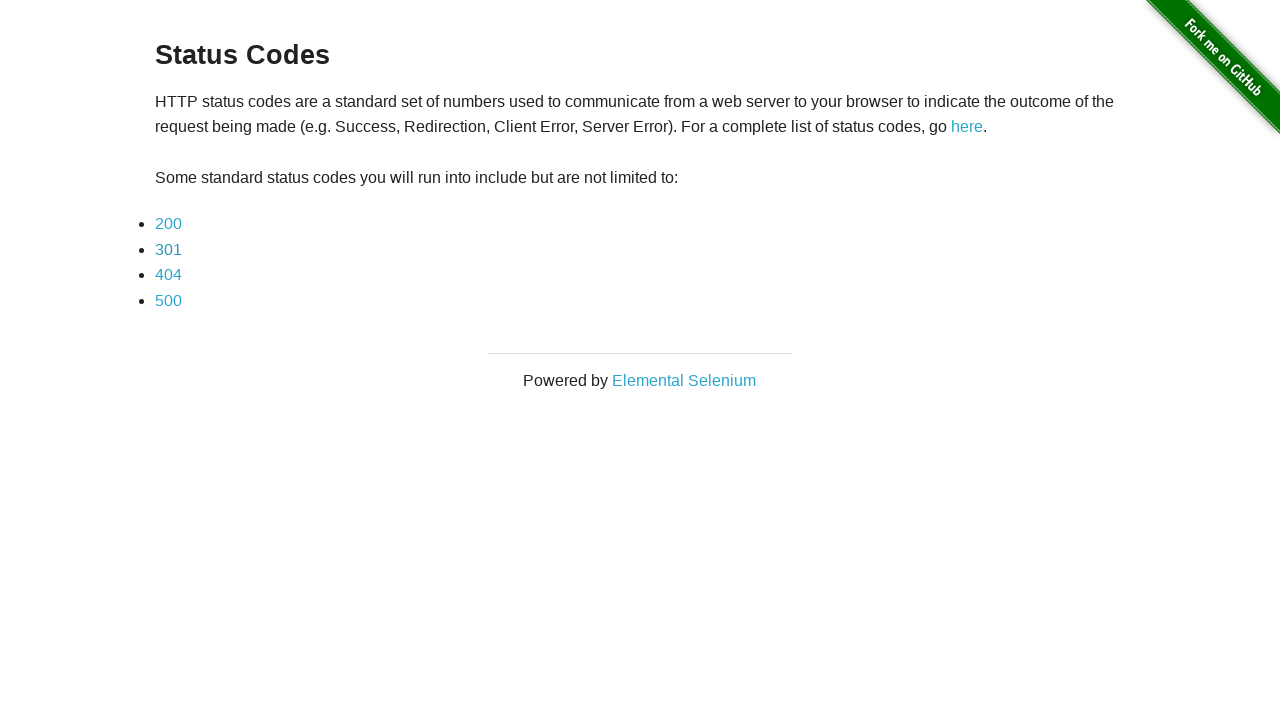

Clicked on 404 status code link at (168, 275) on text=404
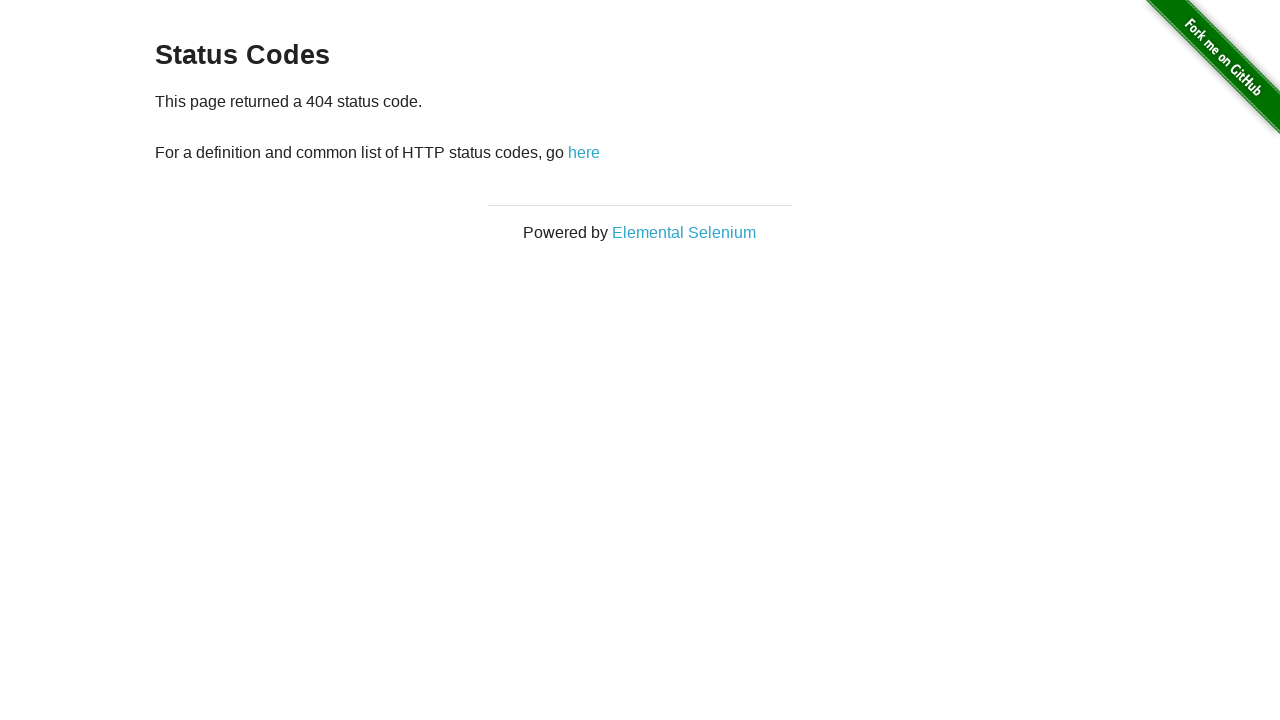

Navigated back from 404 status code page
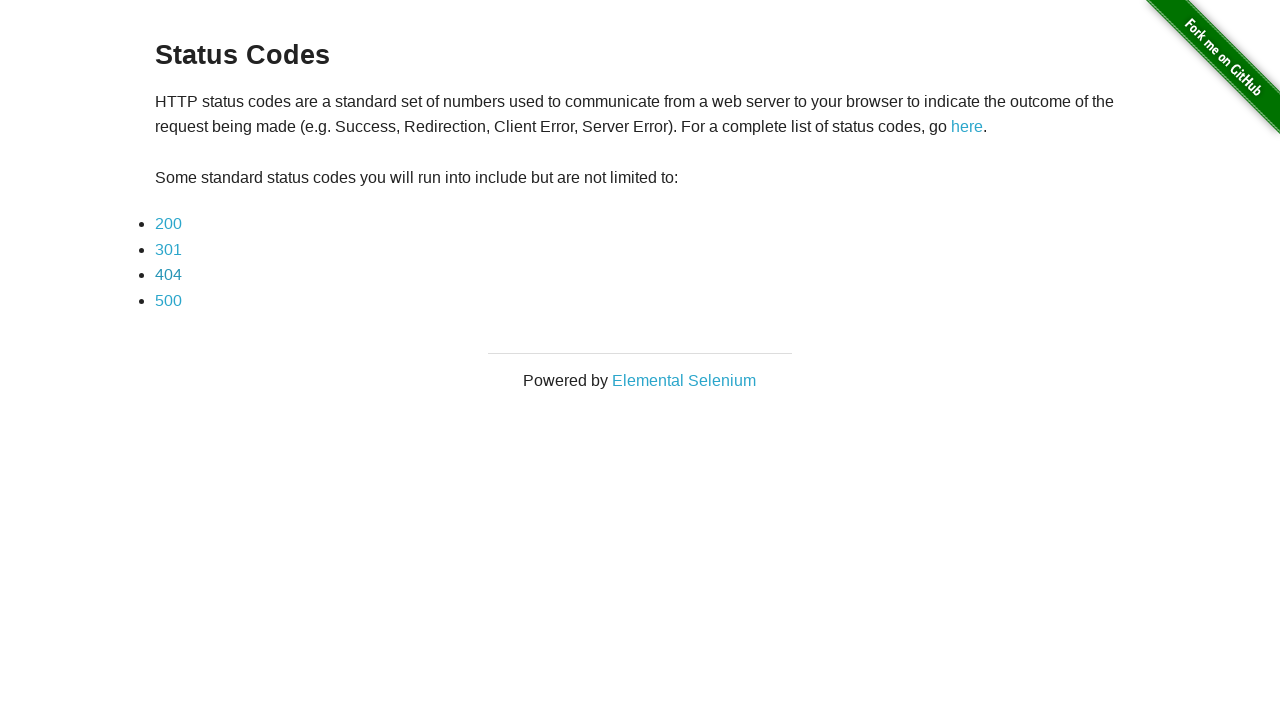

Clicked on 500 status code link at (168, 300) on text=500
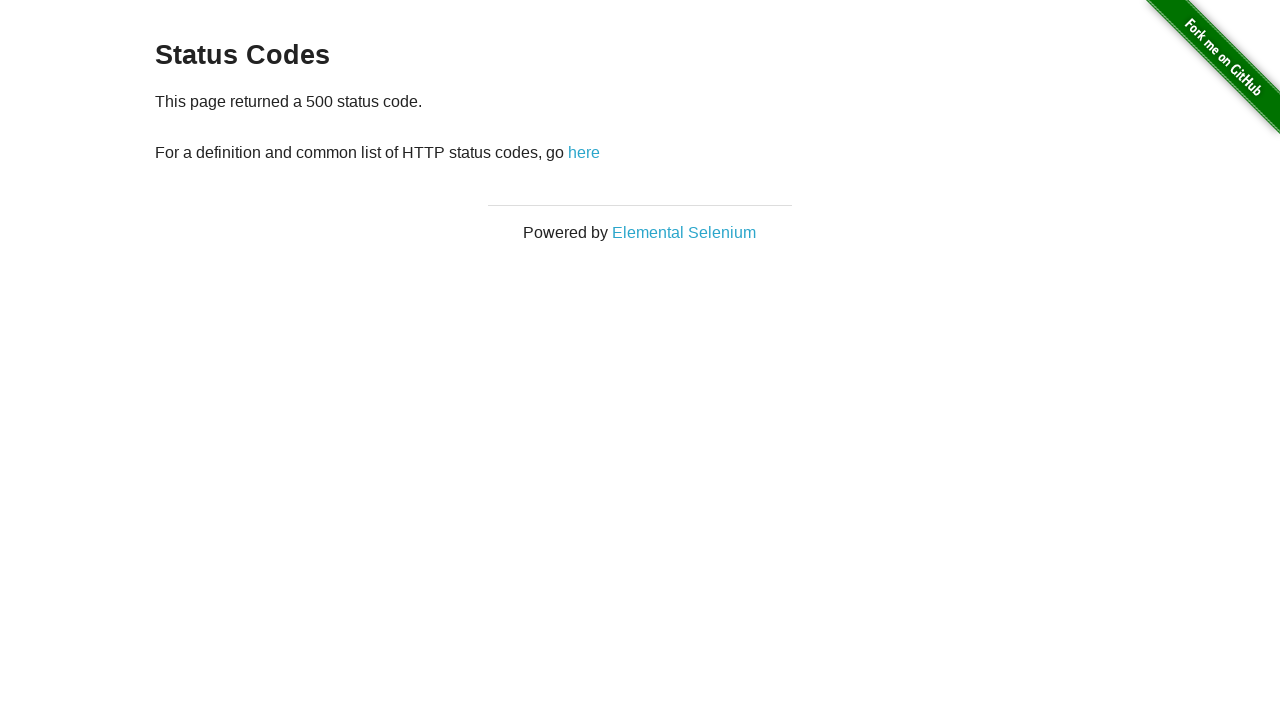

Navigated back from 500 status code page
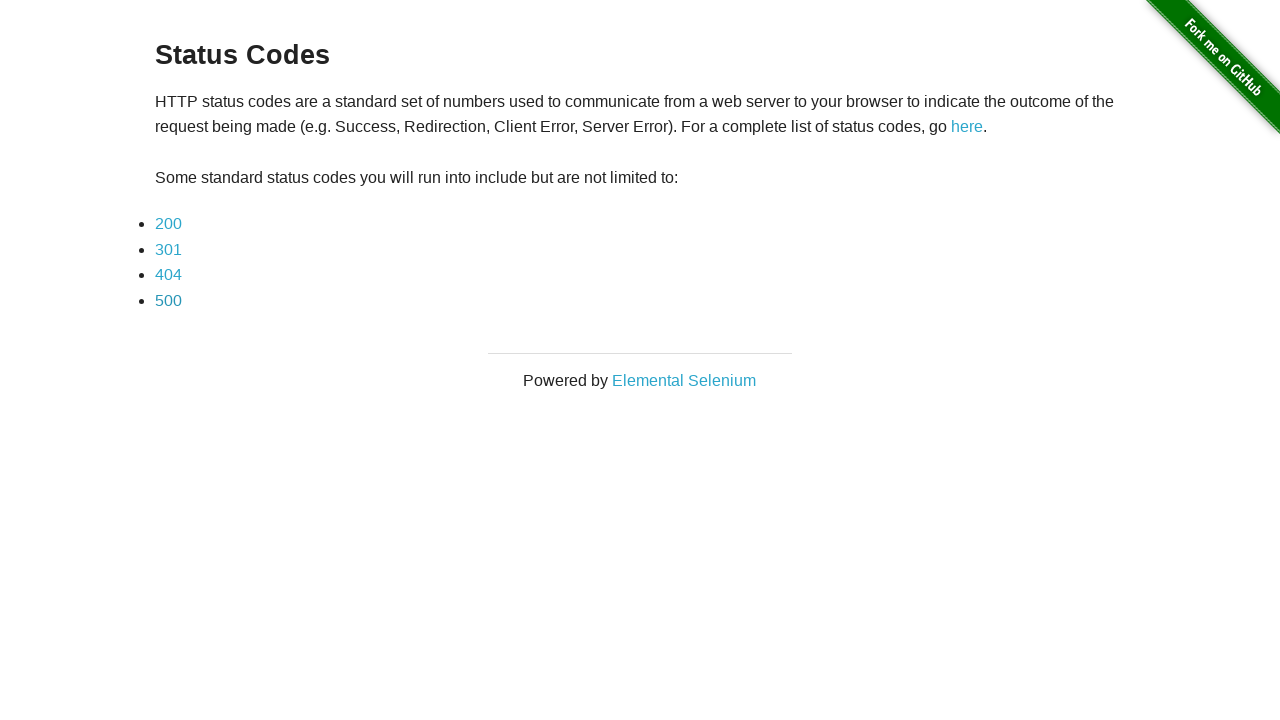

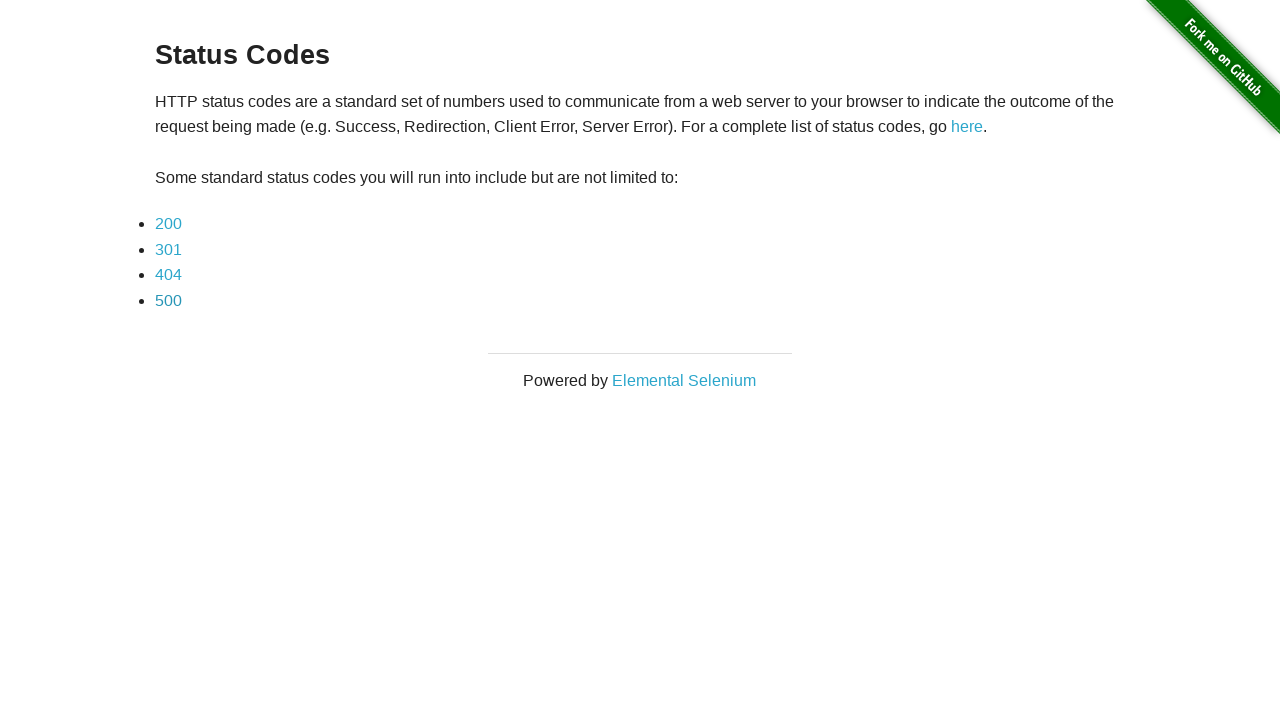